Tests navigation to the Elements section on DemoQA website by clicking on the Elements card and verifying the section title is displayed correctly

Starting URL: https://demoqa.com/

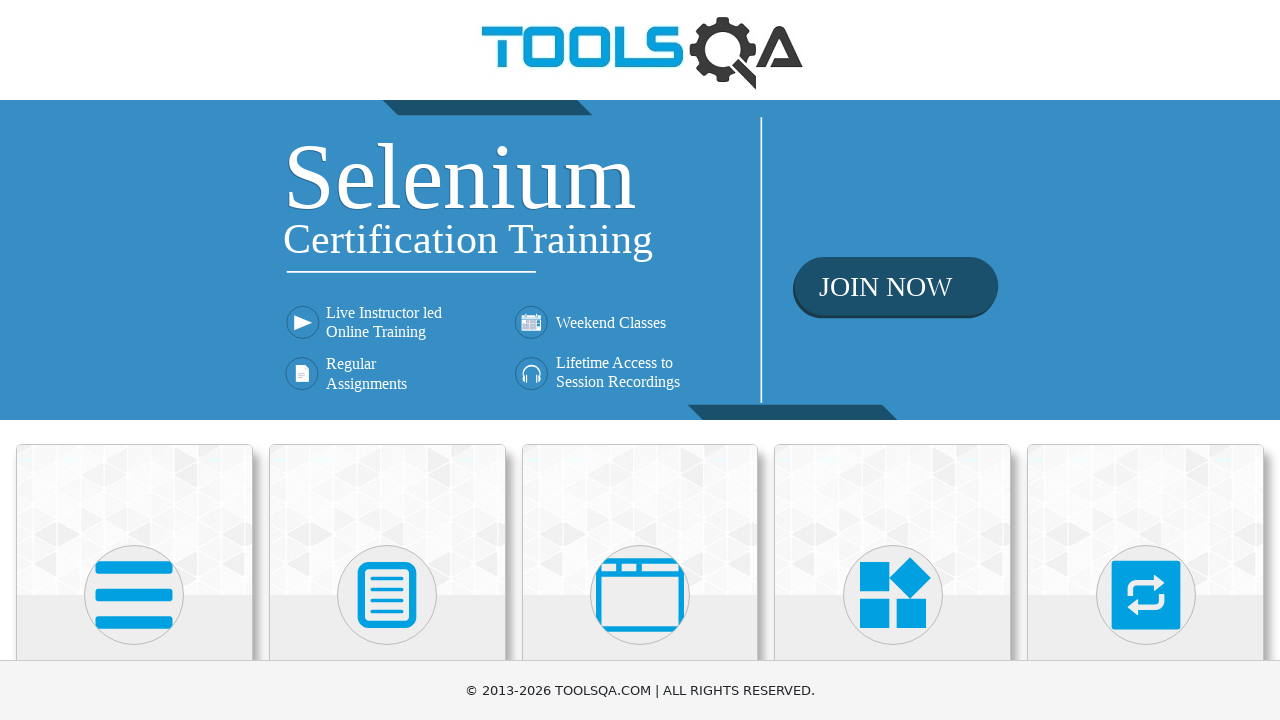

Clicked on the Elements card at (134, 520) on (//div[@class='card-up'])[1]
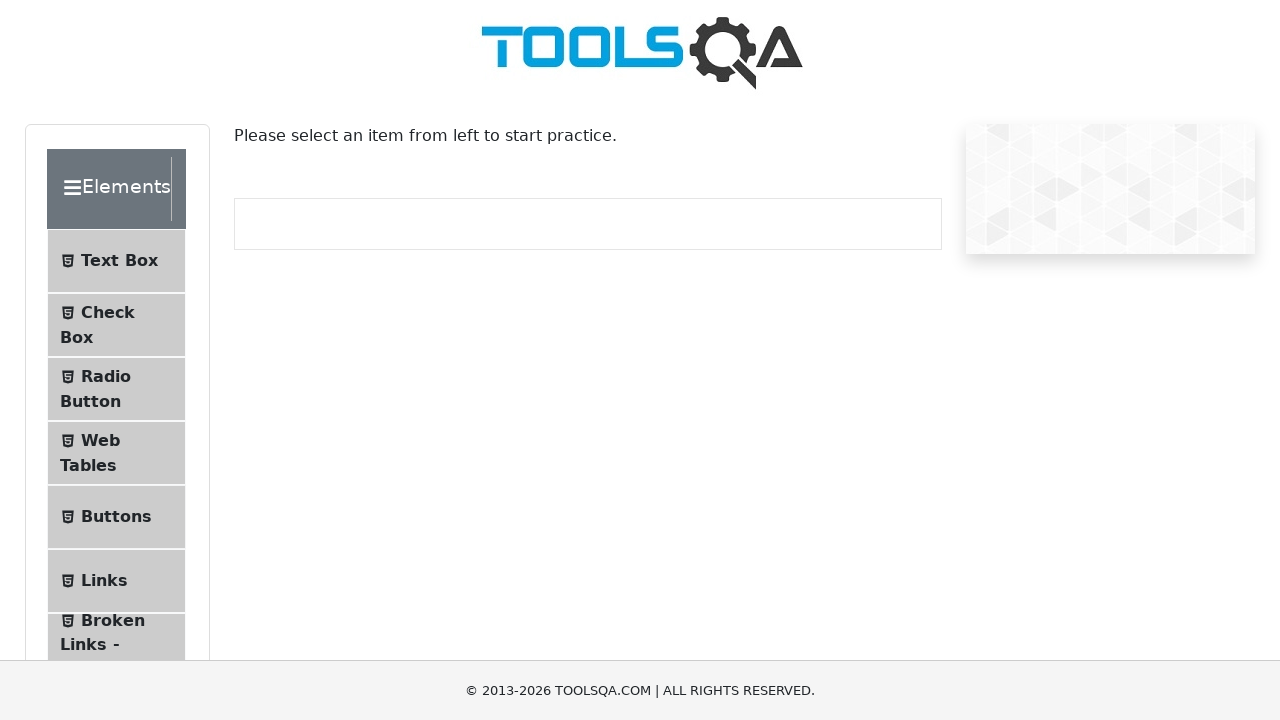

Elements section title loaded and is visible
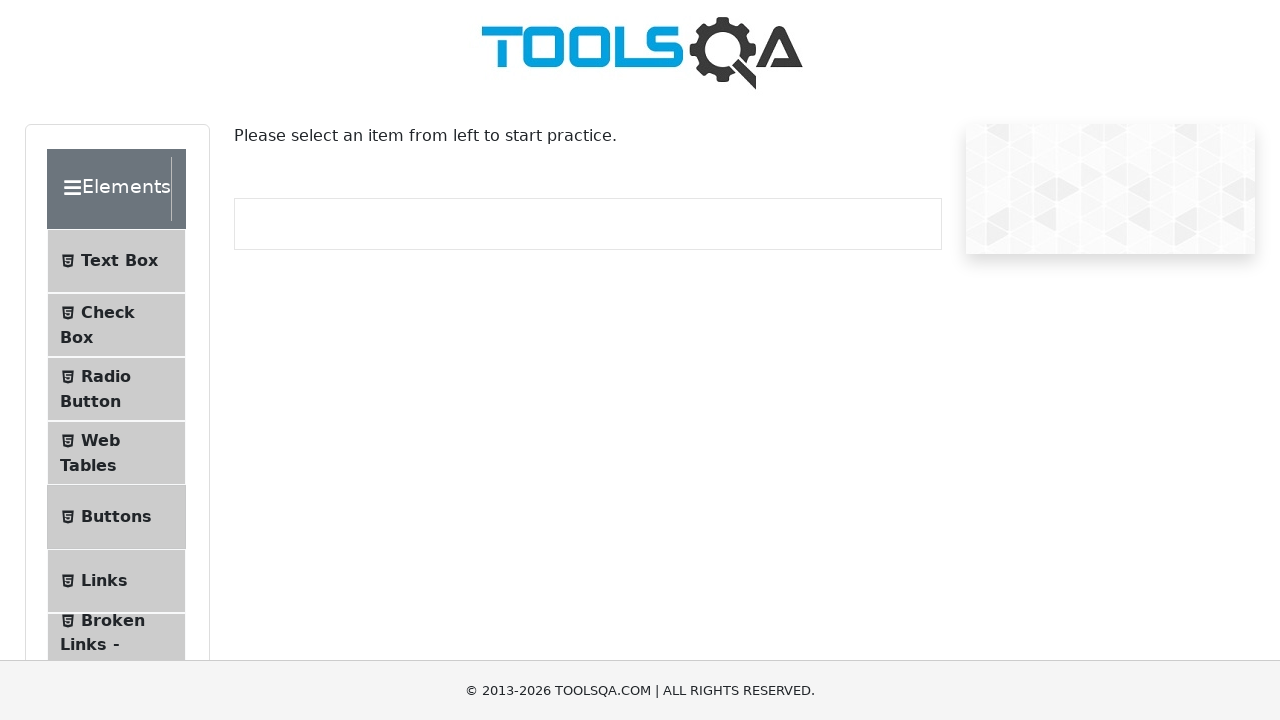

Verified Elements section title is displayed correctly
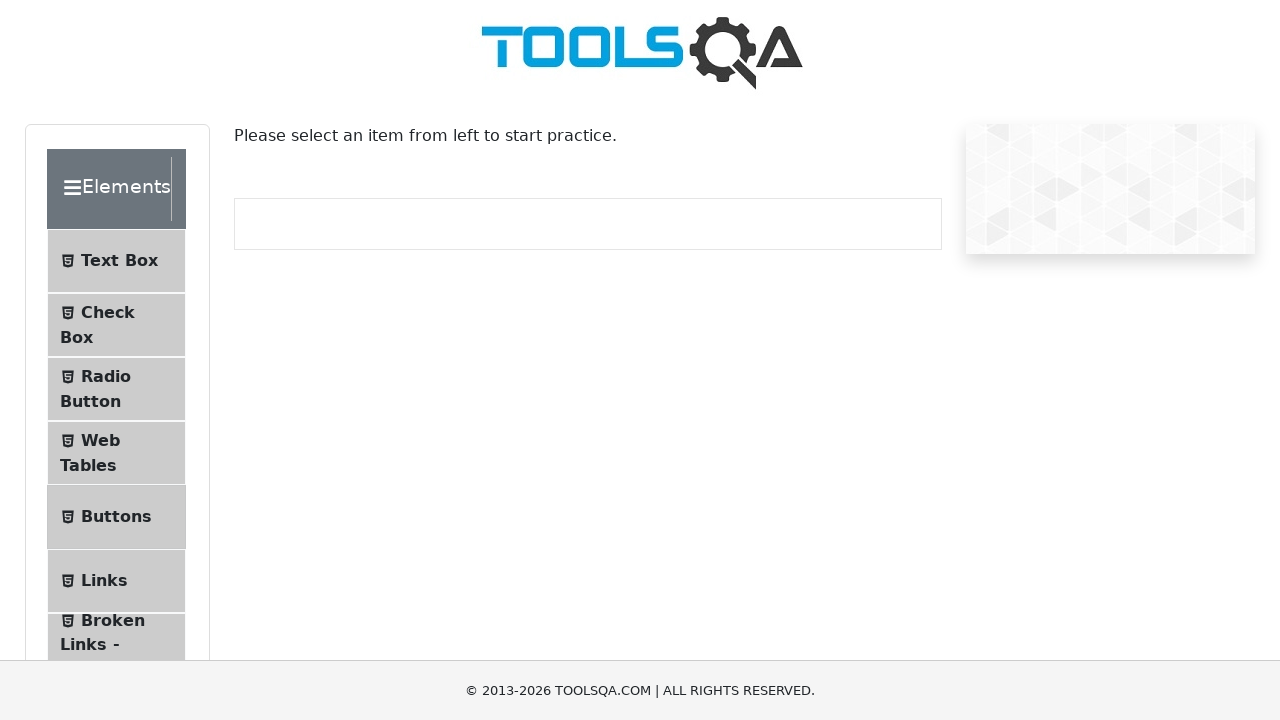

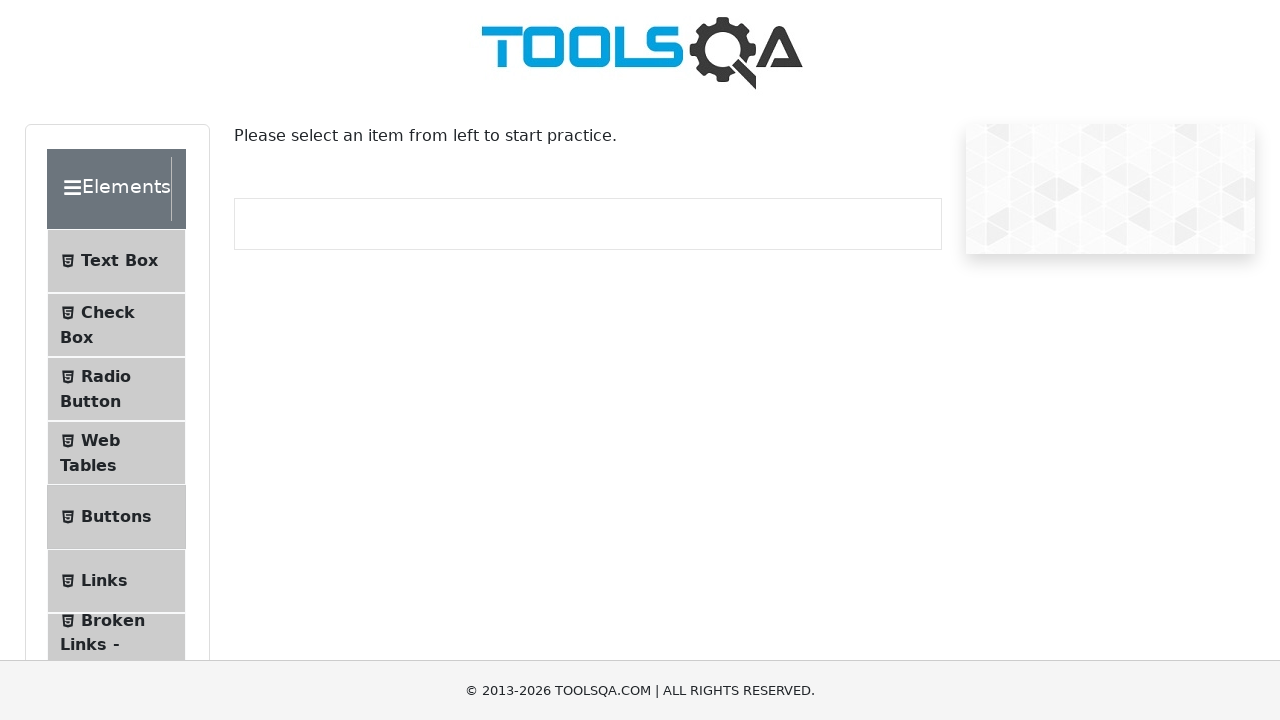